Navigates to Rahul Shetty Academy website and verifies the page loads by checking the title and URL are accessible.

Starting URL: https://www.rahulshettyacademy.com

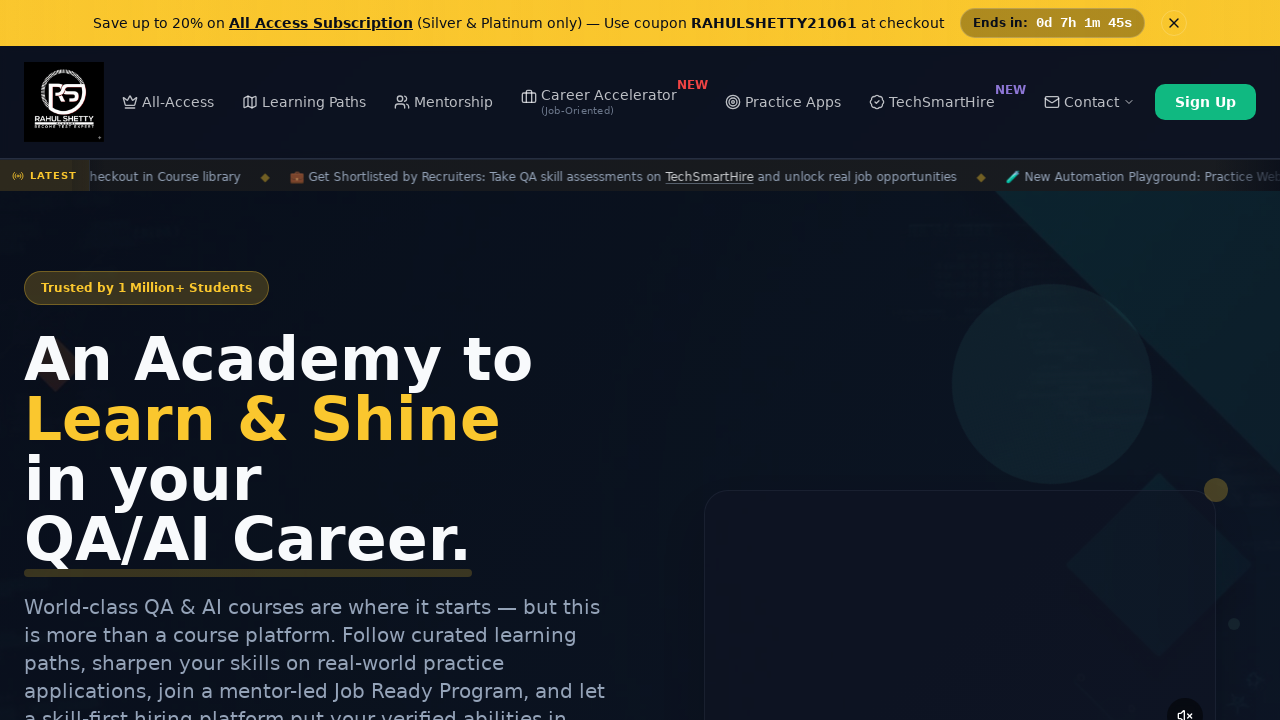

Waited for page to load - domcontentloaded state reached
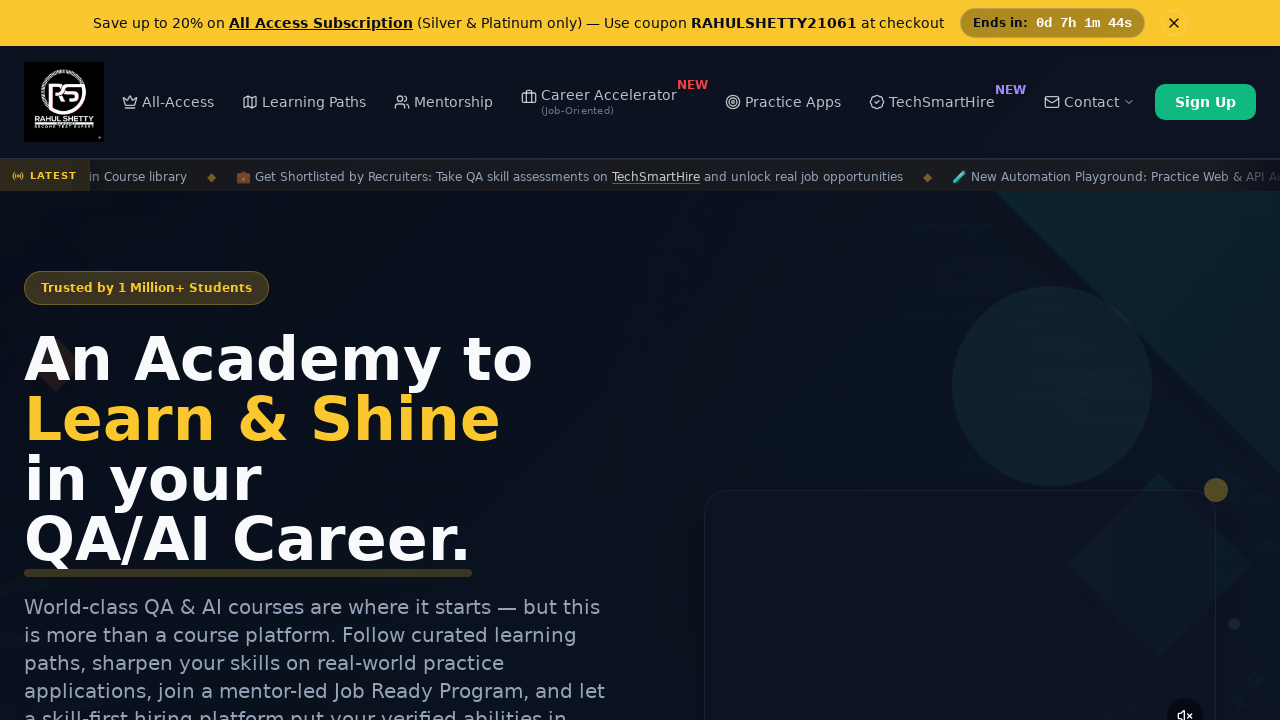

Retrieved page title: Rahul Shetty Academy | QA Automation, Playwright, AI Testing & Online Training
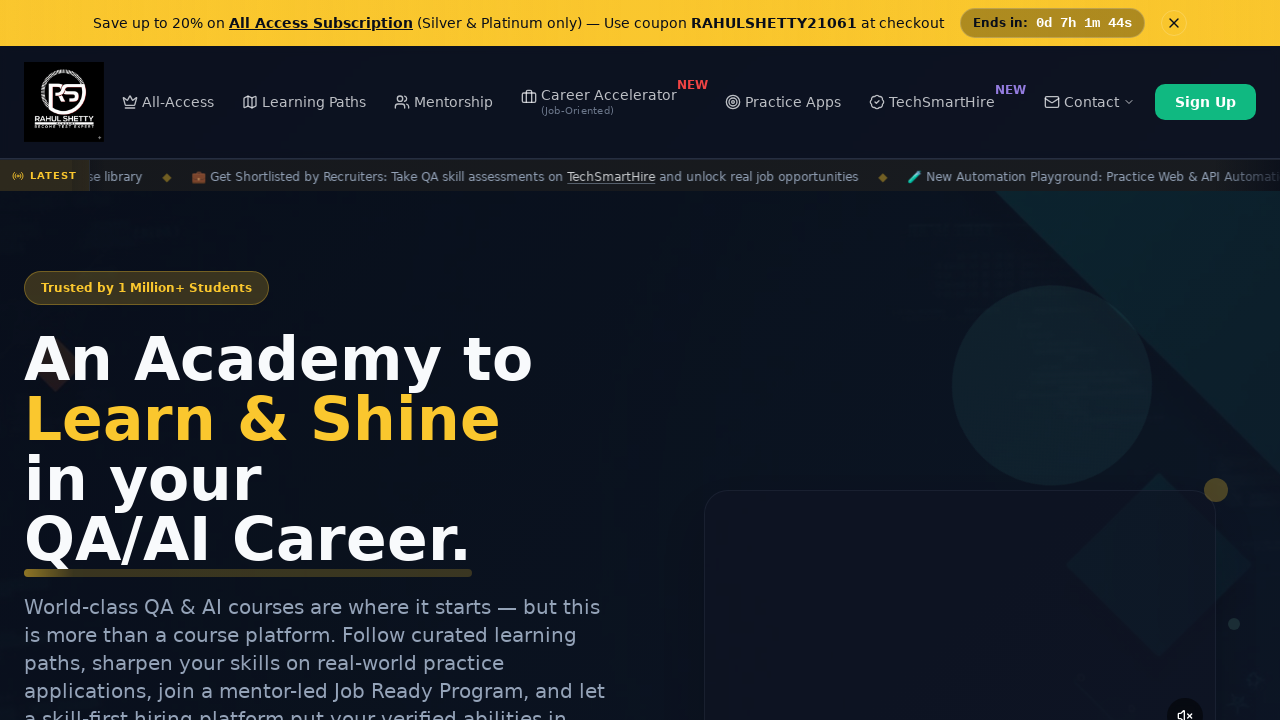

Retrieved current URL: https://rahulshettyacademy.com/
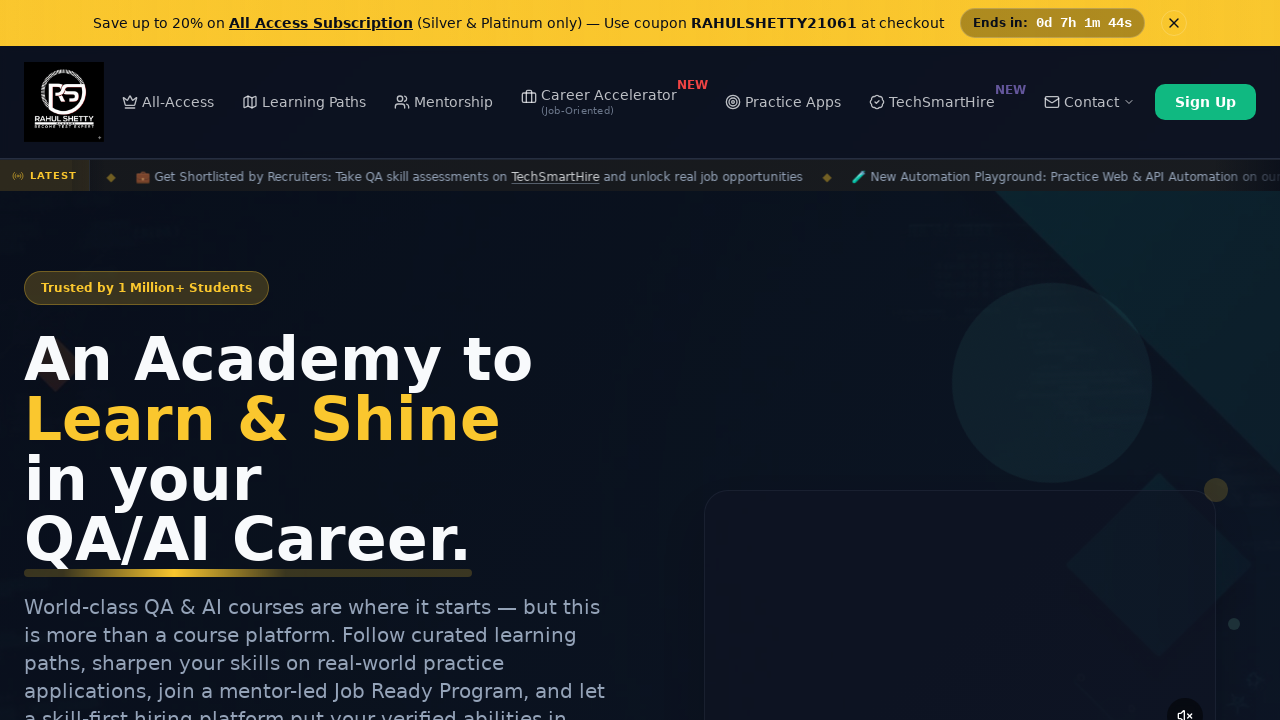

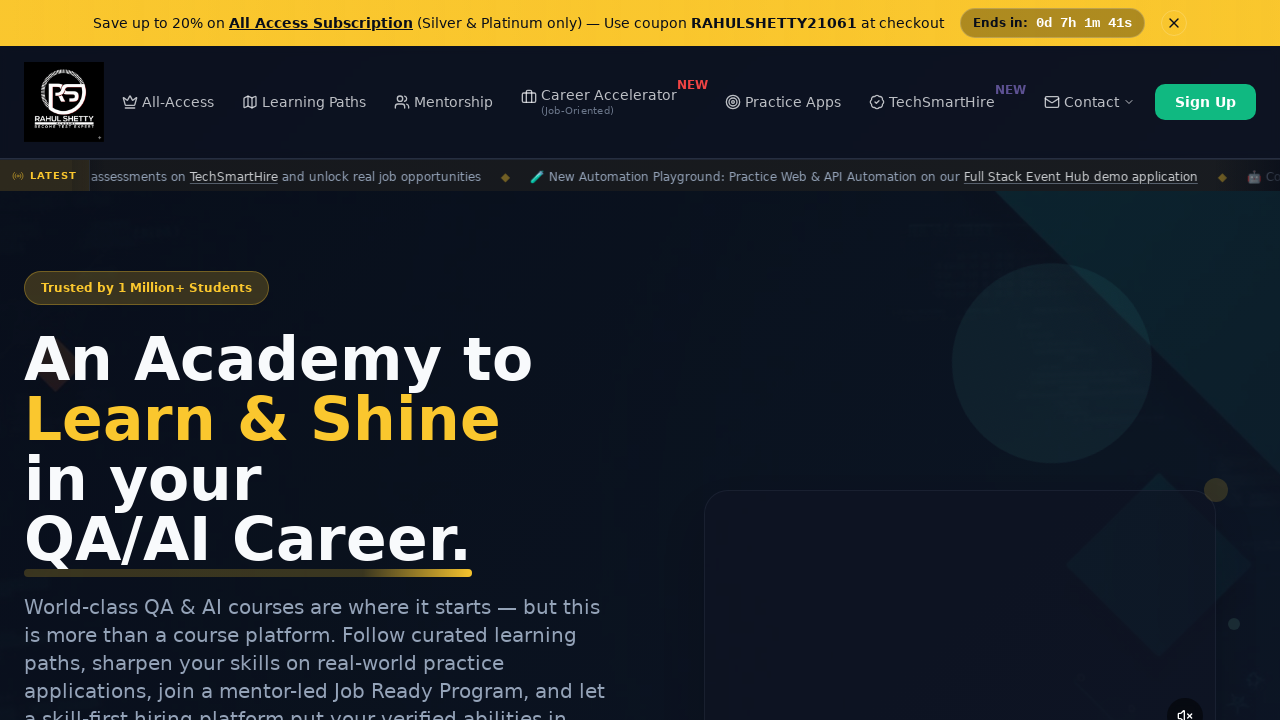